Verifies that the product listing page loads and displays product titles on the Demoblaze e-commerce demo site

Starting URL: https://demoblaze.com/index.html

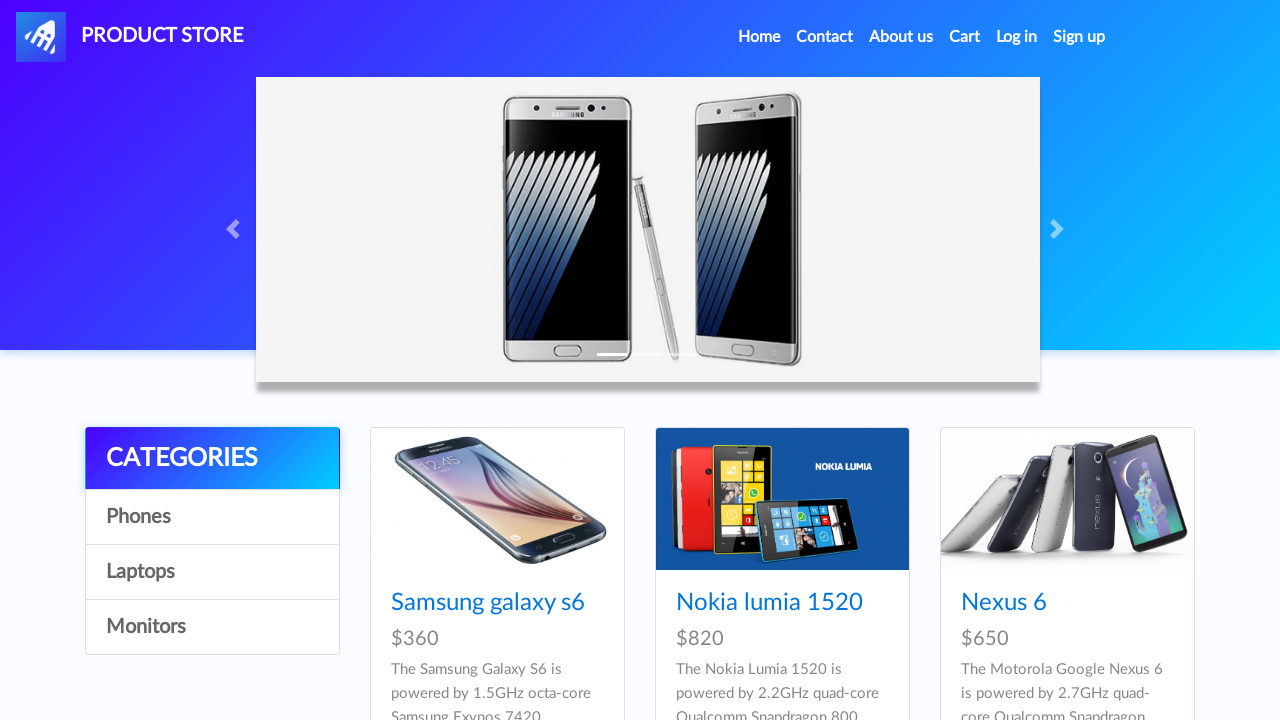

Waited for product links to be visible on the page
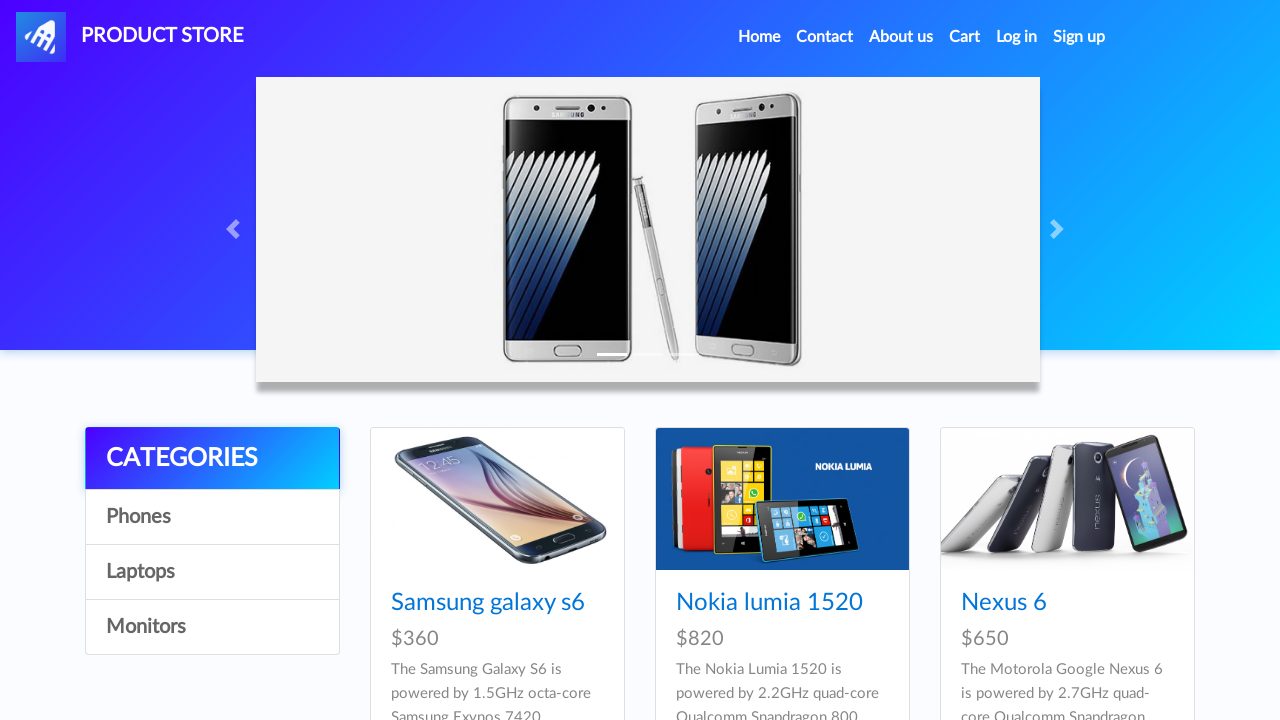

Retrieved all product elements from the listing page
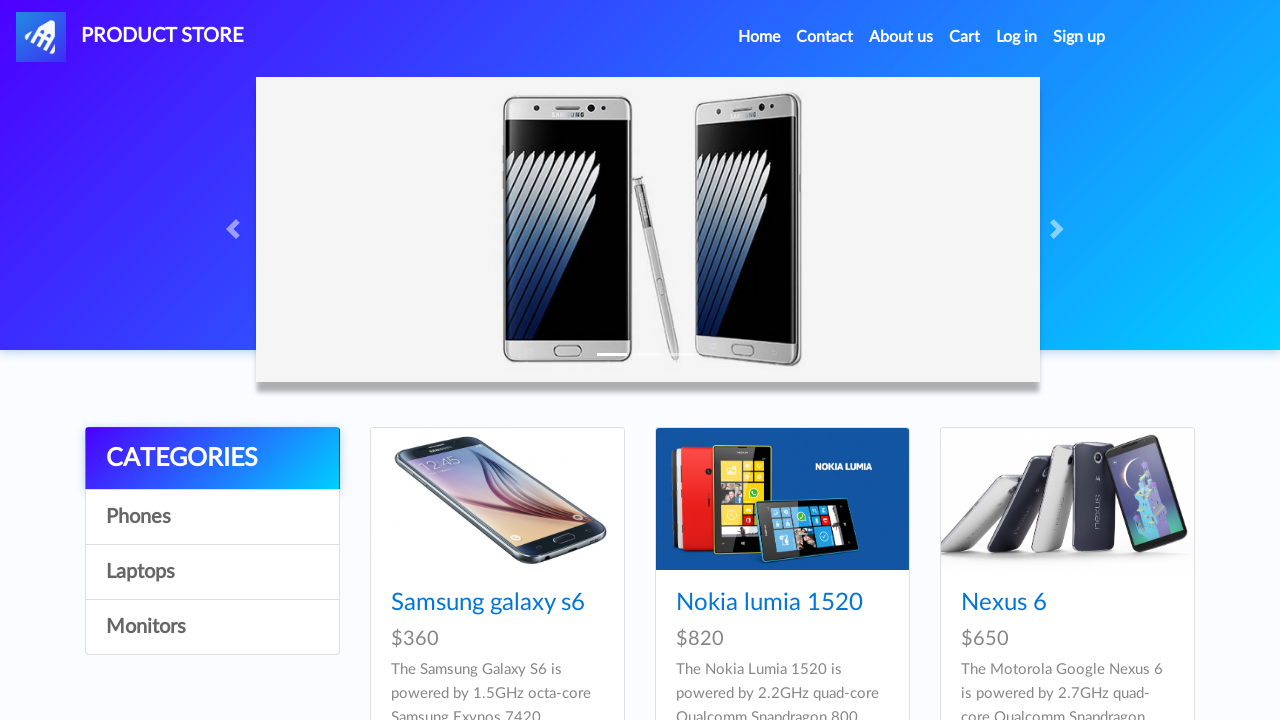

Verified that at least one product is displayed on the page
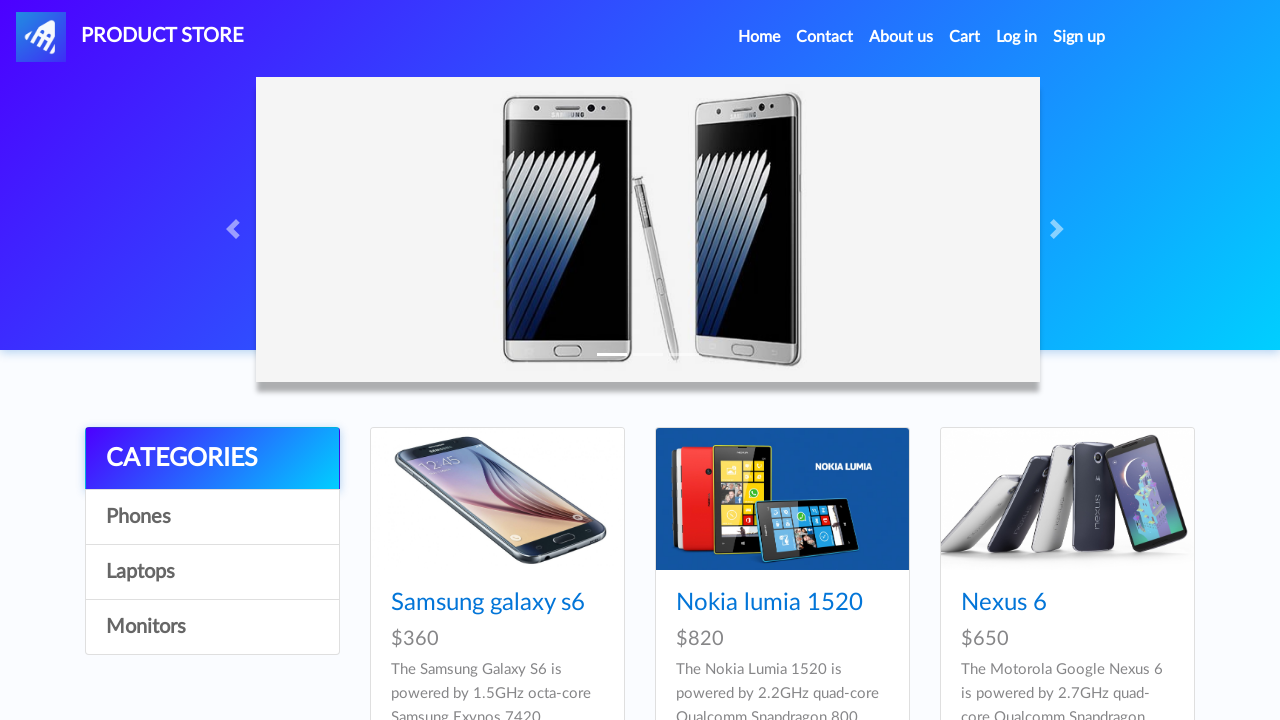

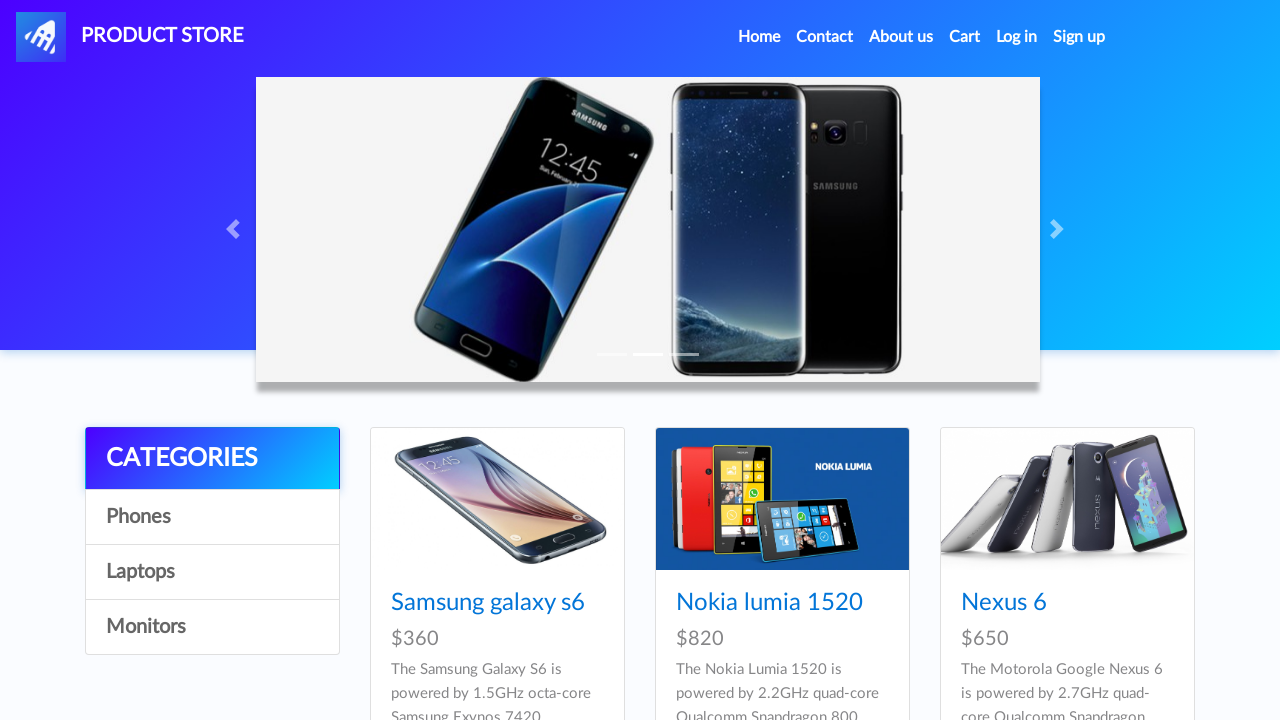